Tests checkbox and radio button interactions on a test automation practice site by selecting a checkbox if not already selected, selecting all available checkboxes, and clicking radio buttons for gender selection.

Starting URL: https://testautomationpractice.blogspot.com/

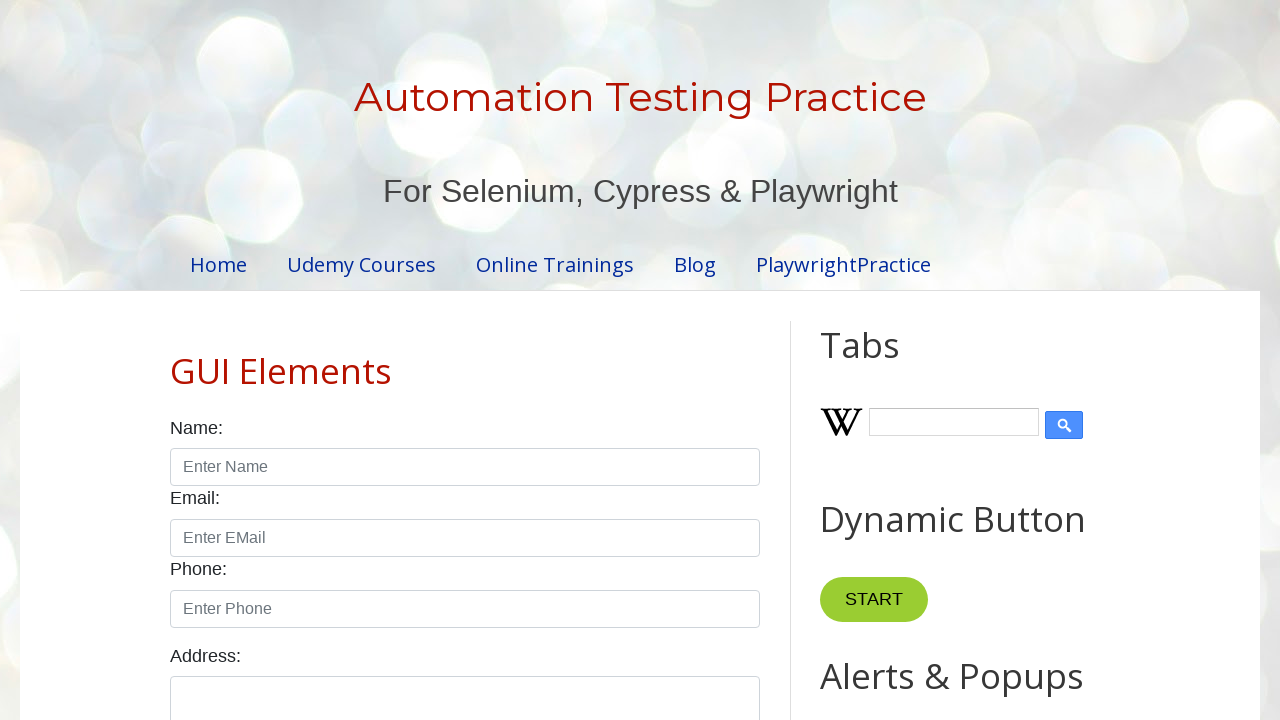

Checked if Sunday checkbox is already selected
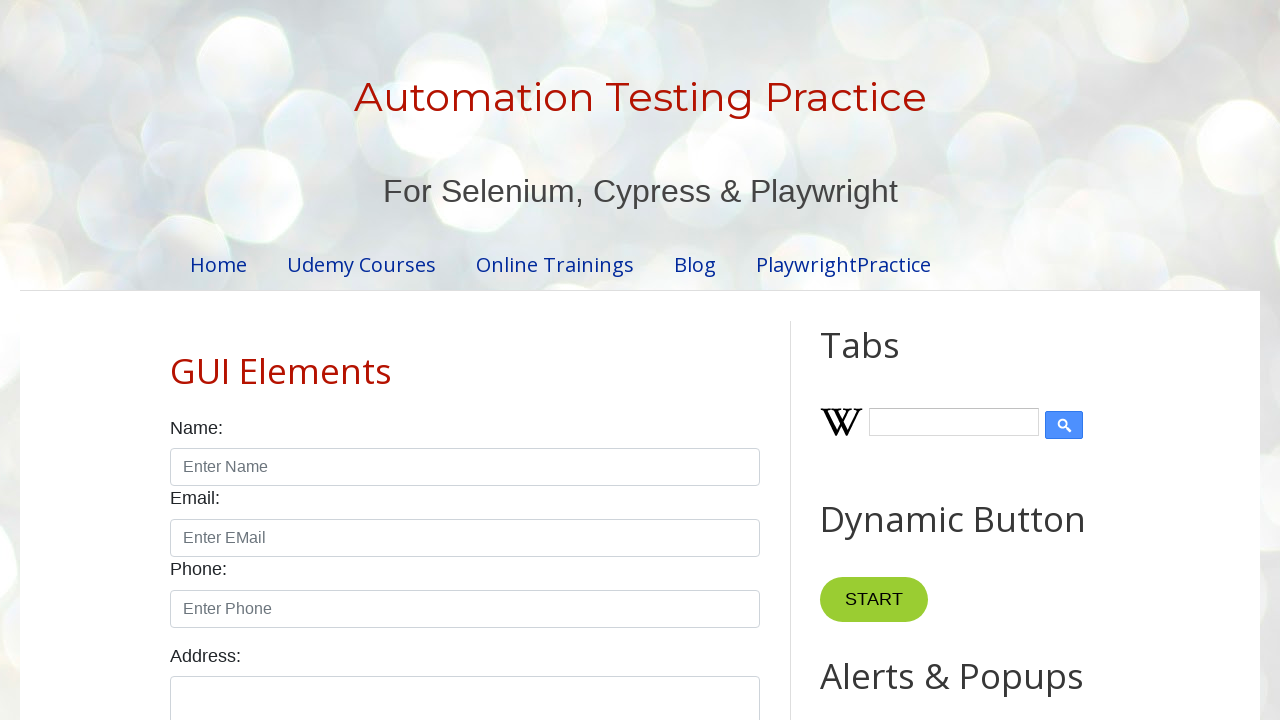

Clicked Sunday checkbox to select it at (176, 360) on input#sunday
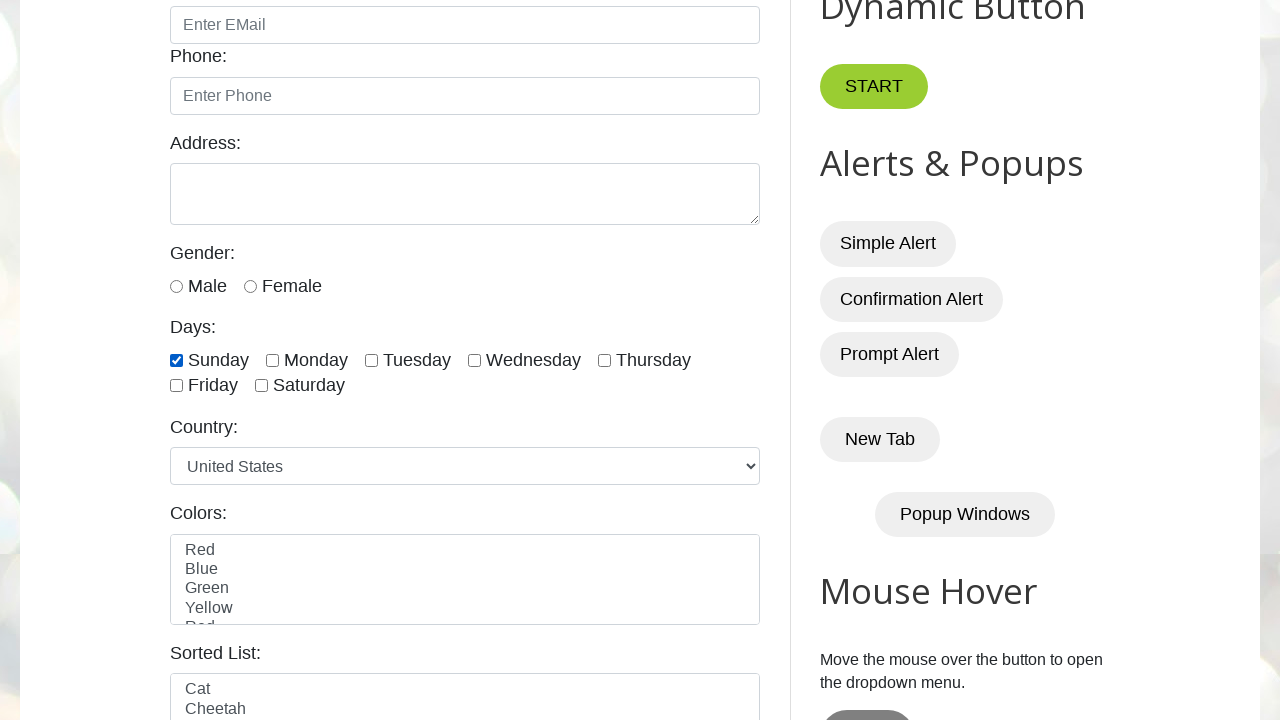

Located all form-check-input checkboxes
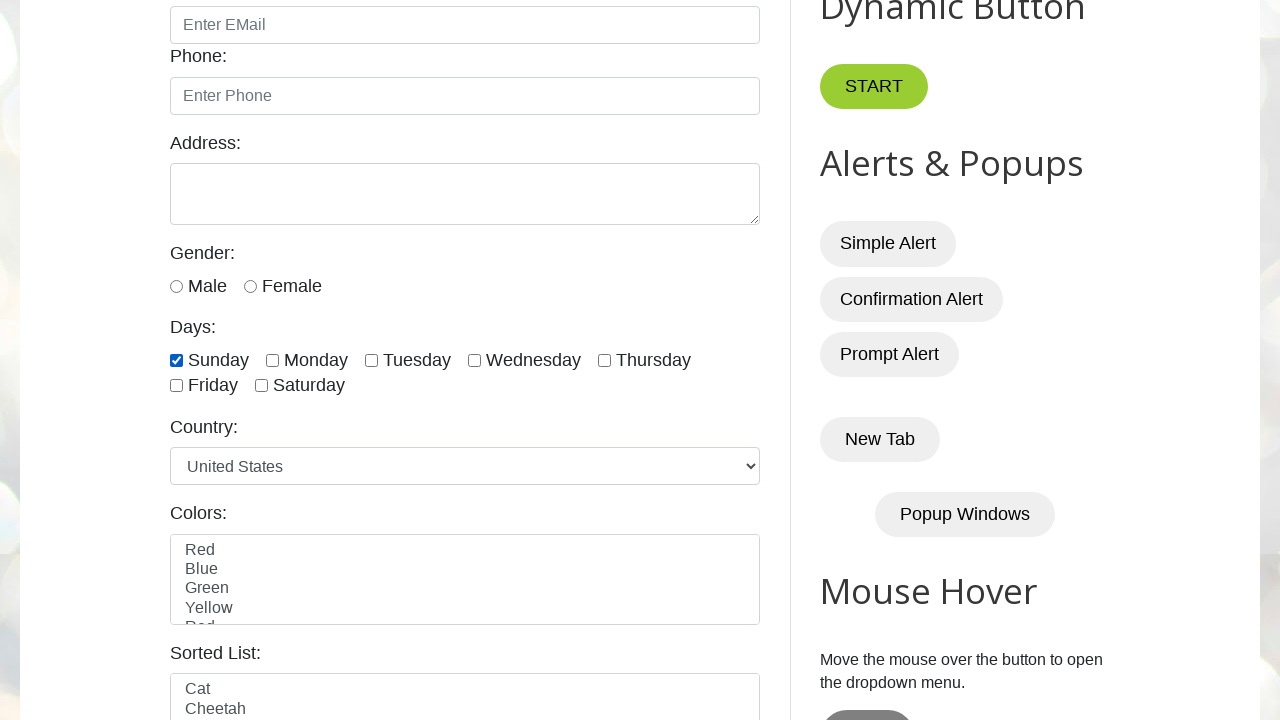

Found 7 checkboxes
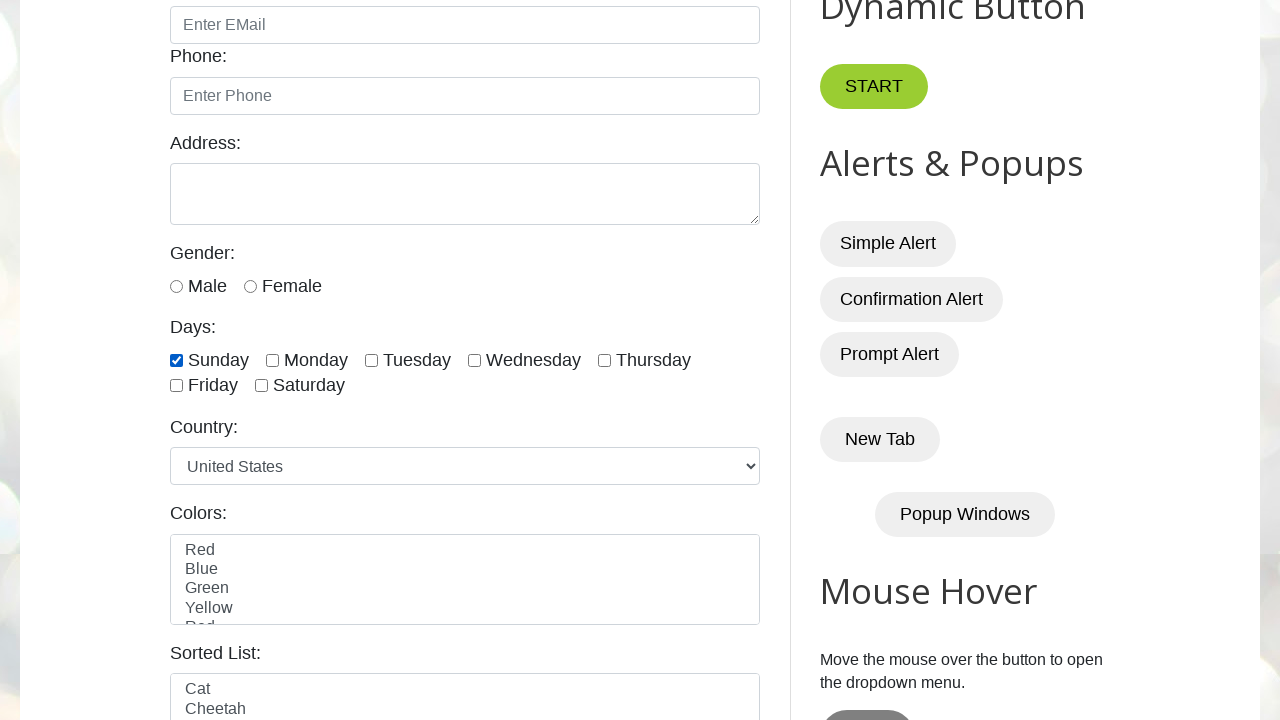

Checked if checkbox 0 is selected
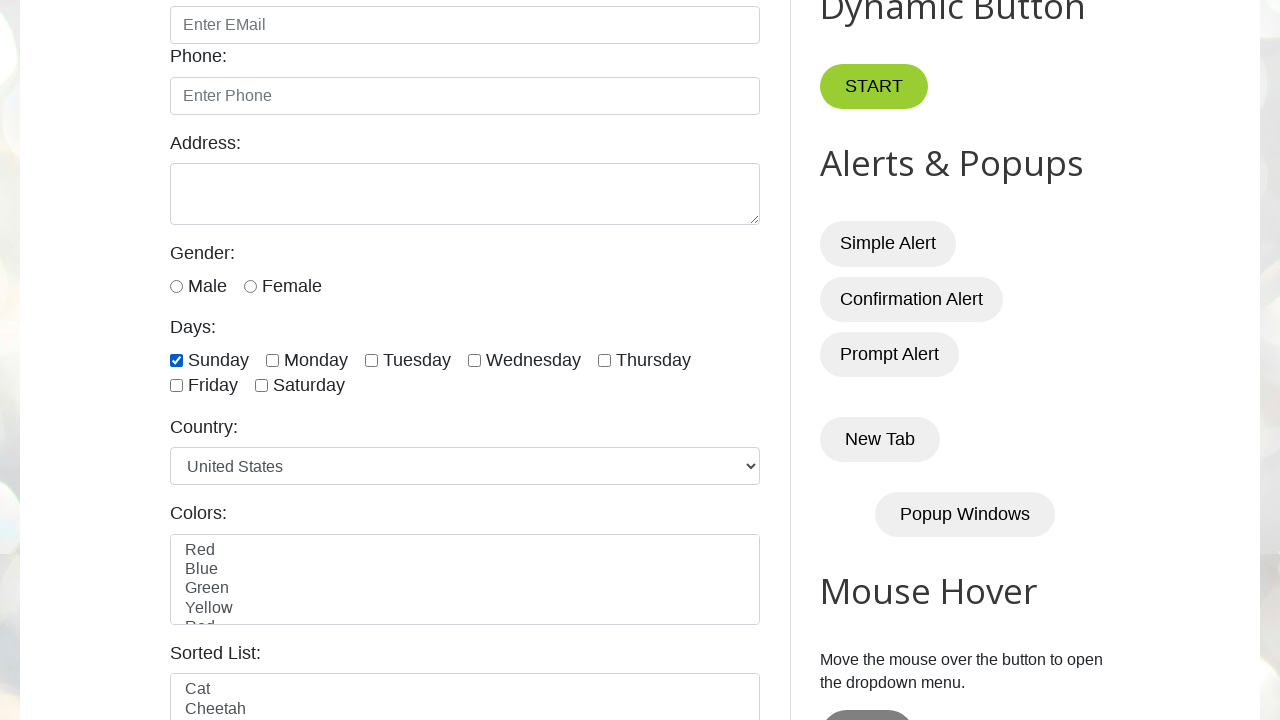

Checked if checkbox 1 is selected
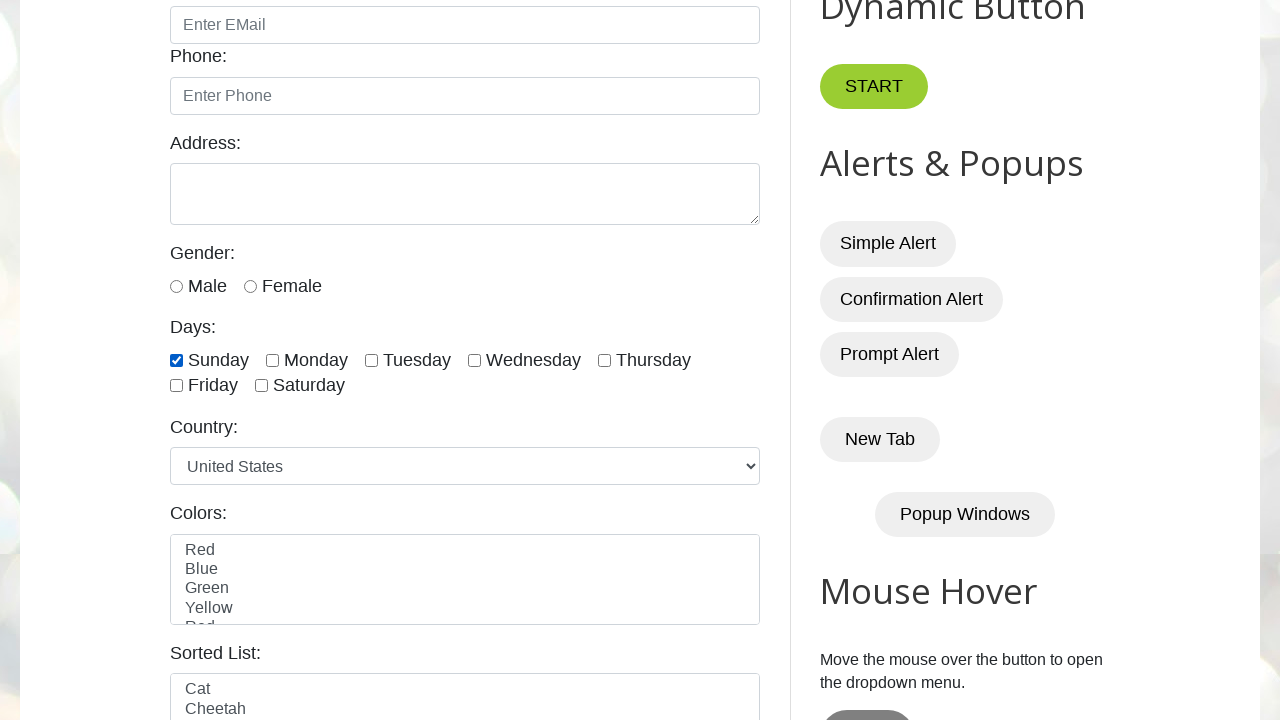

Clicked checkbox 1 to select it at (272, 360) on input.form-check-input[type='checkbox'] >> nth=1
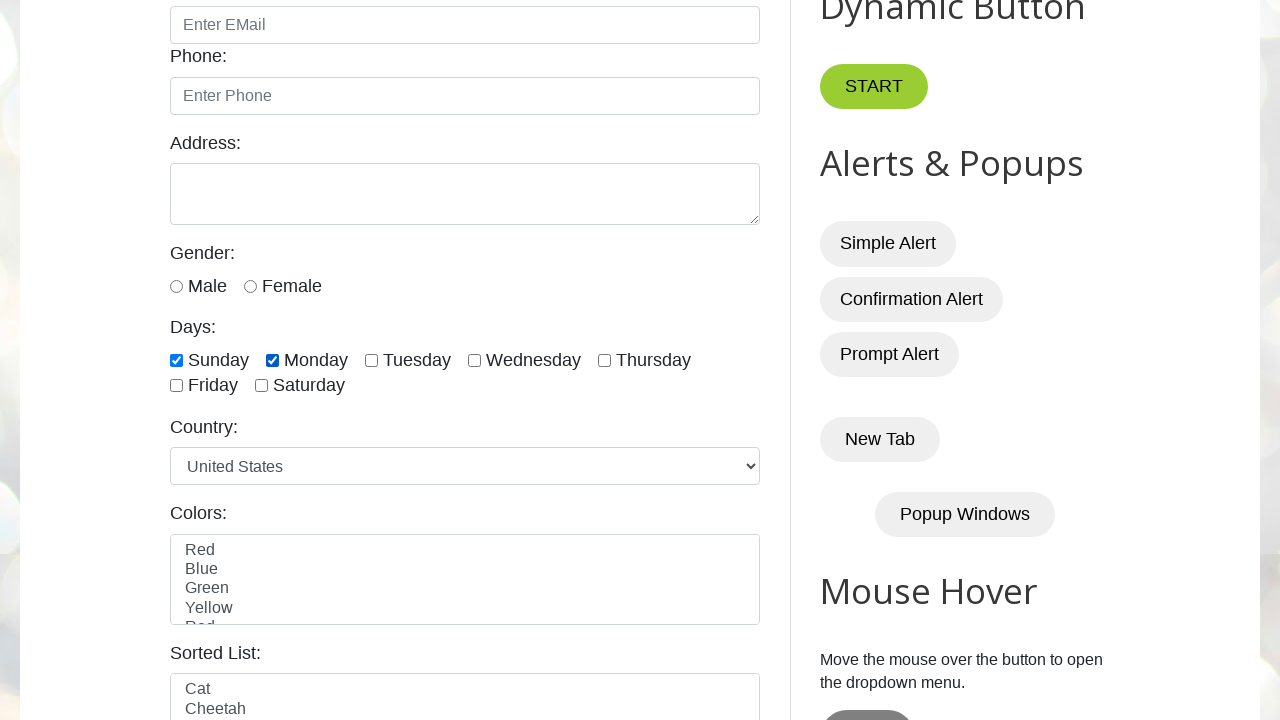

Checked if checkbox 2 is selected
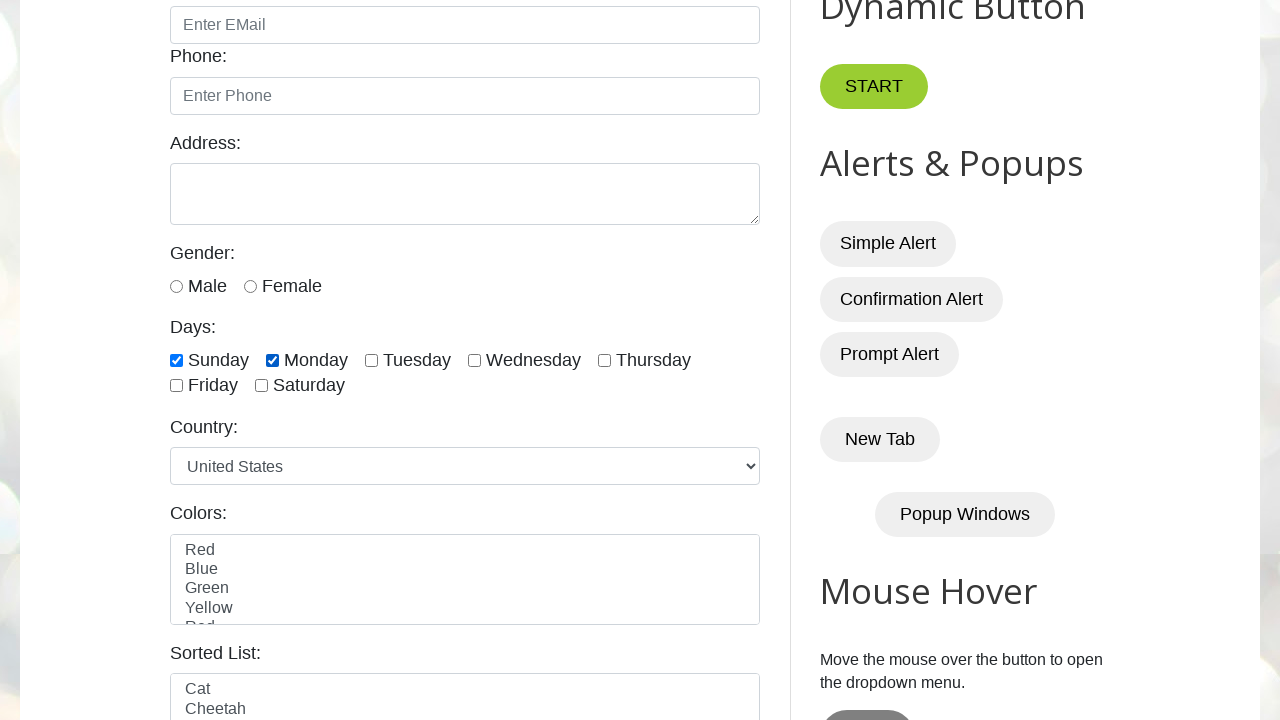

Clicked checkbox 2 to select it at (372, 360) on input.form-check-input[type='checkbox'] >> nth=2
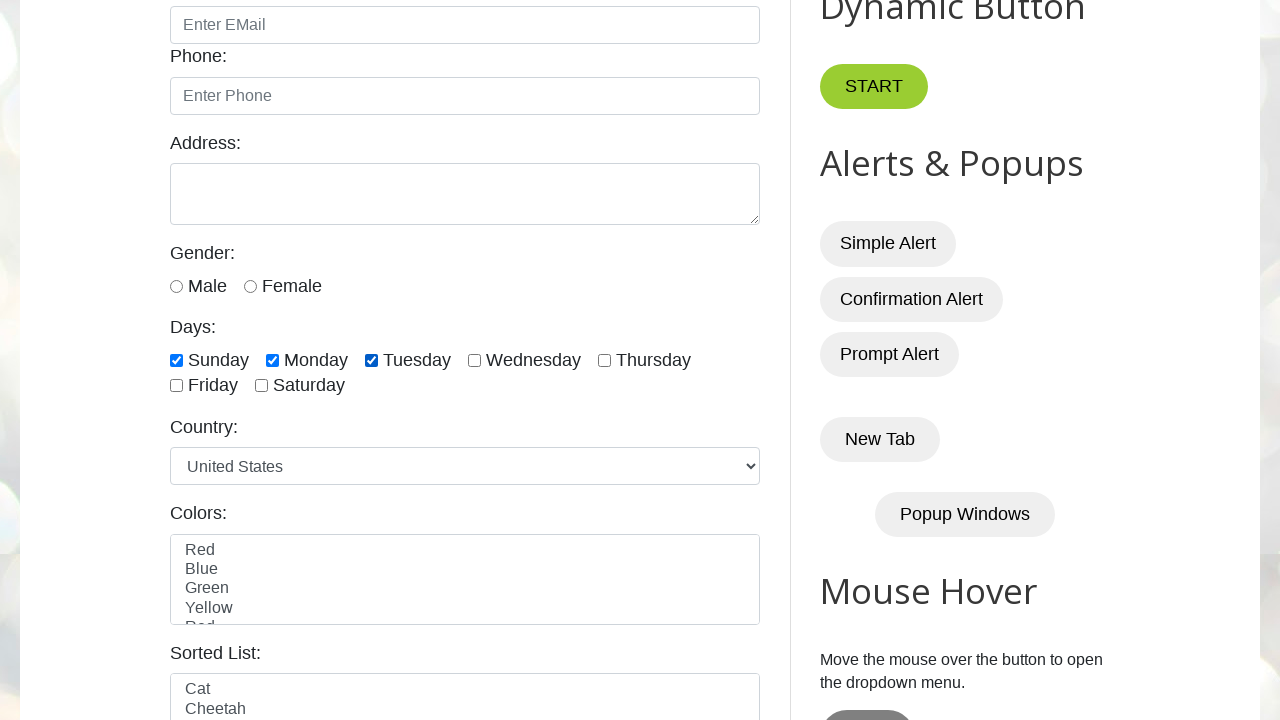

Checked if checkbox 3 is selected
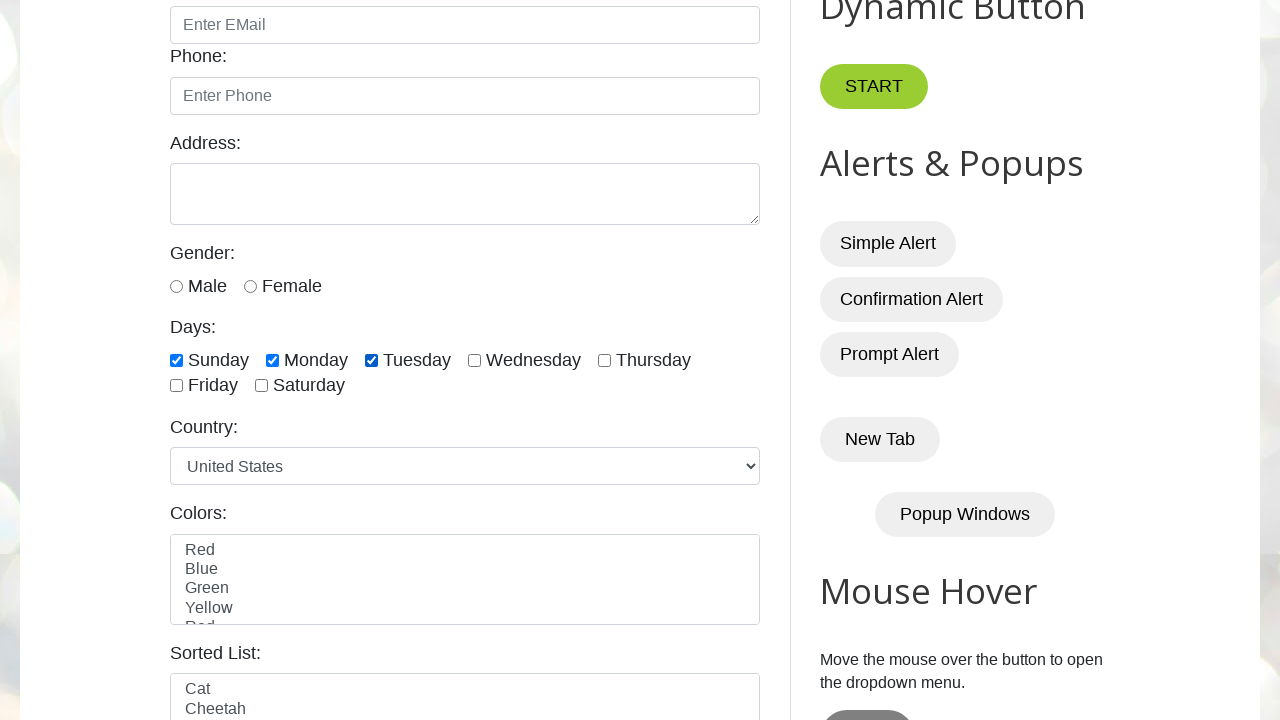

Clicked checkbox 3 to select it at (474, 360) on input.form-check-input[type='checkbox'] >> nth=3
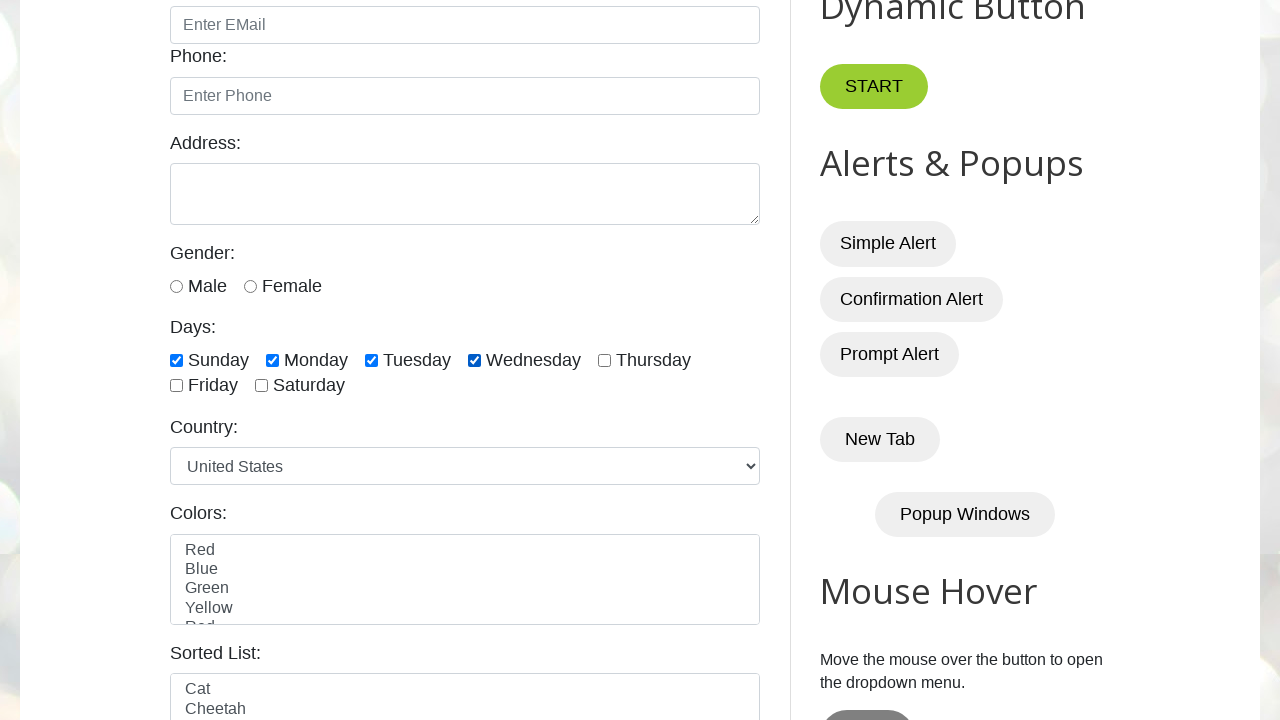

Checked if checkbox 4 is selected
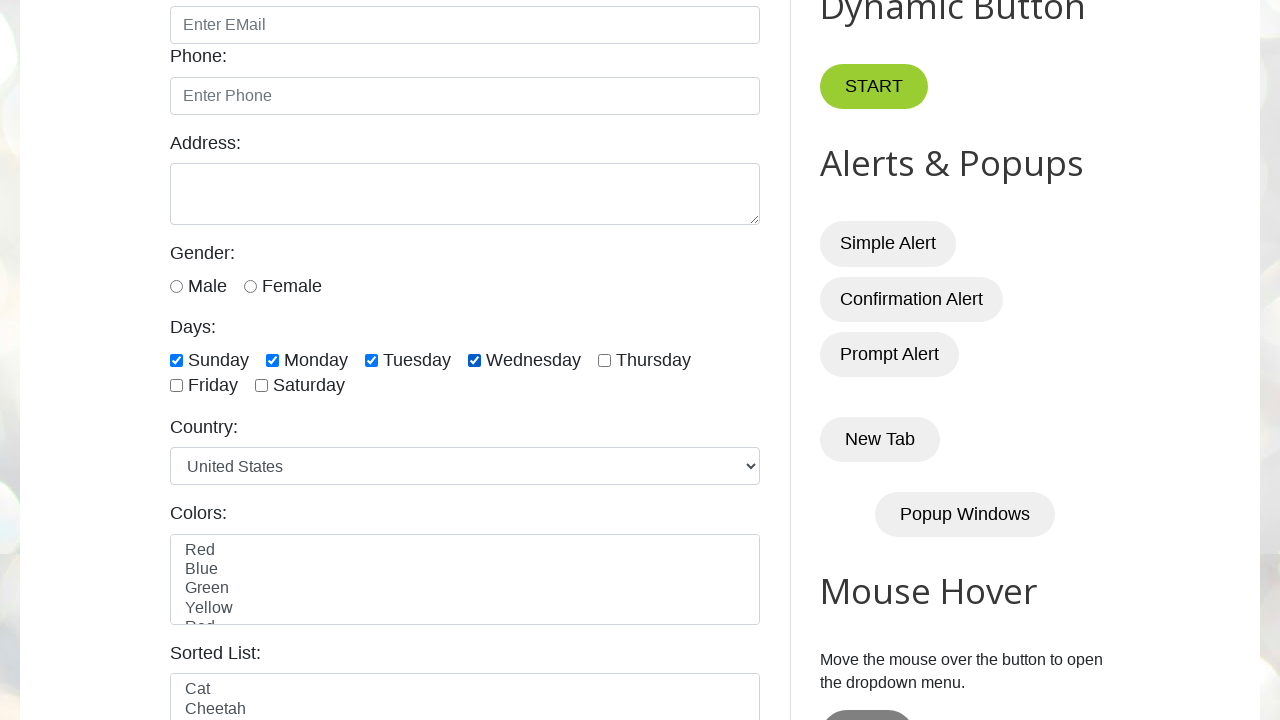

Clicked checkbox 4 to select it at (604, 360) on input.form-check-input[type='checkbox'] >> nth=4
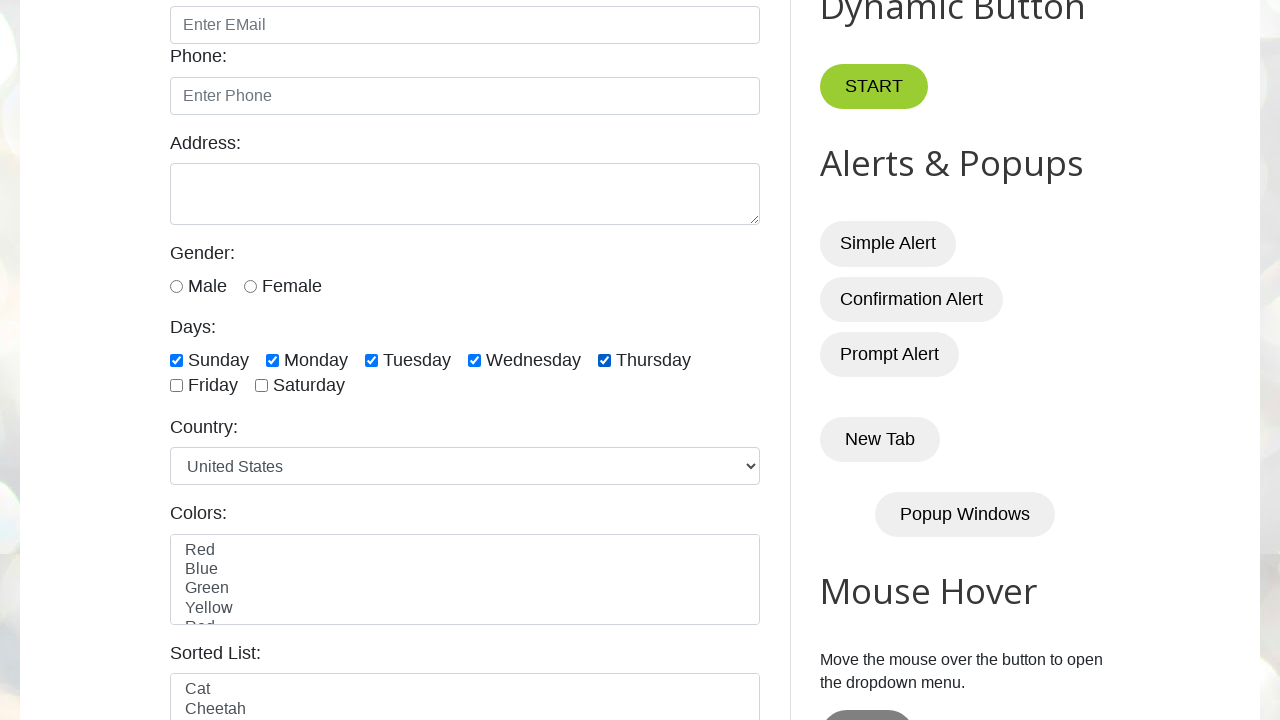

Checked if checkbox 5 is selected
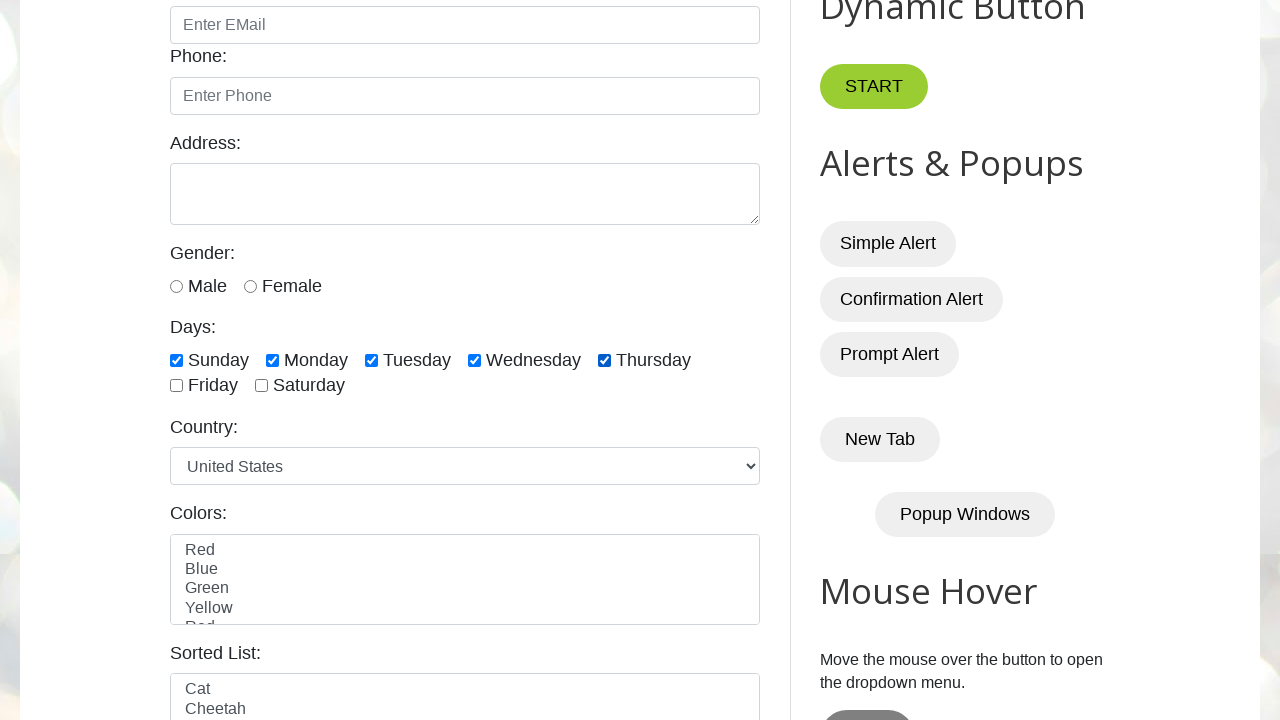

Clicked checkbox 5 to select it at (176, 386) on input.form-check-input[type='checkbox'] >> nth=5
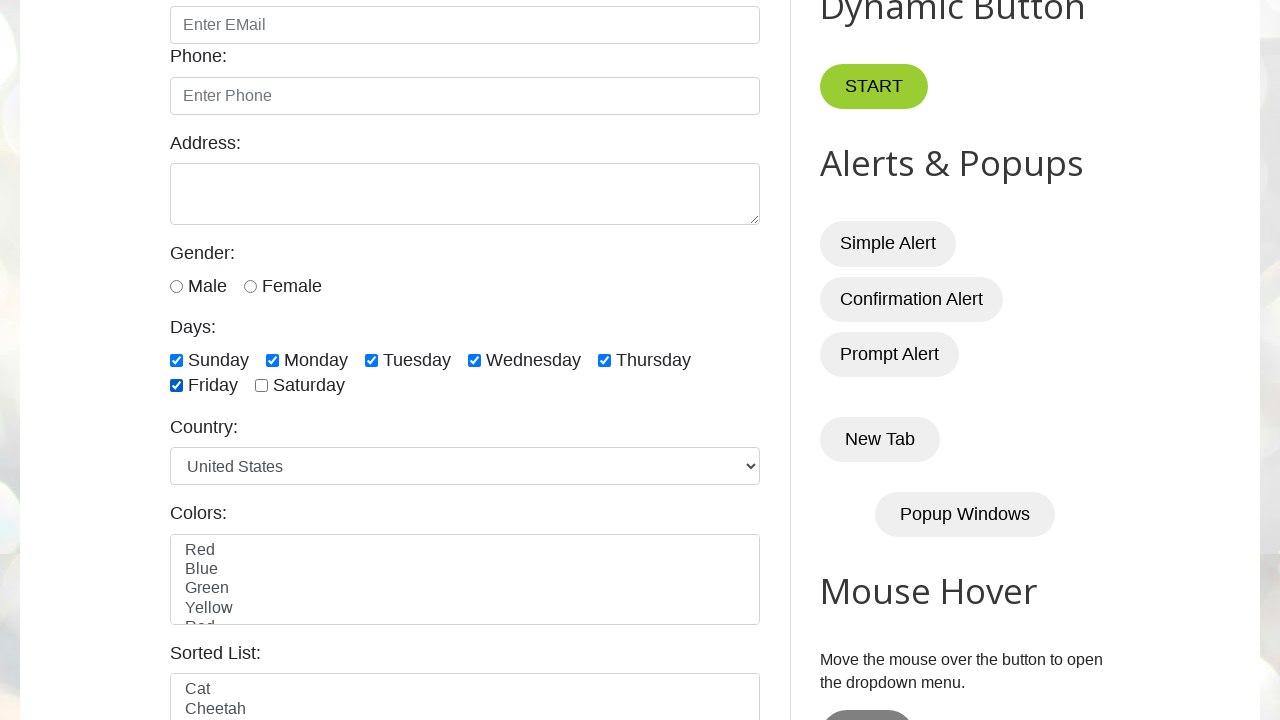

Checked if checkbox 6 is selected
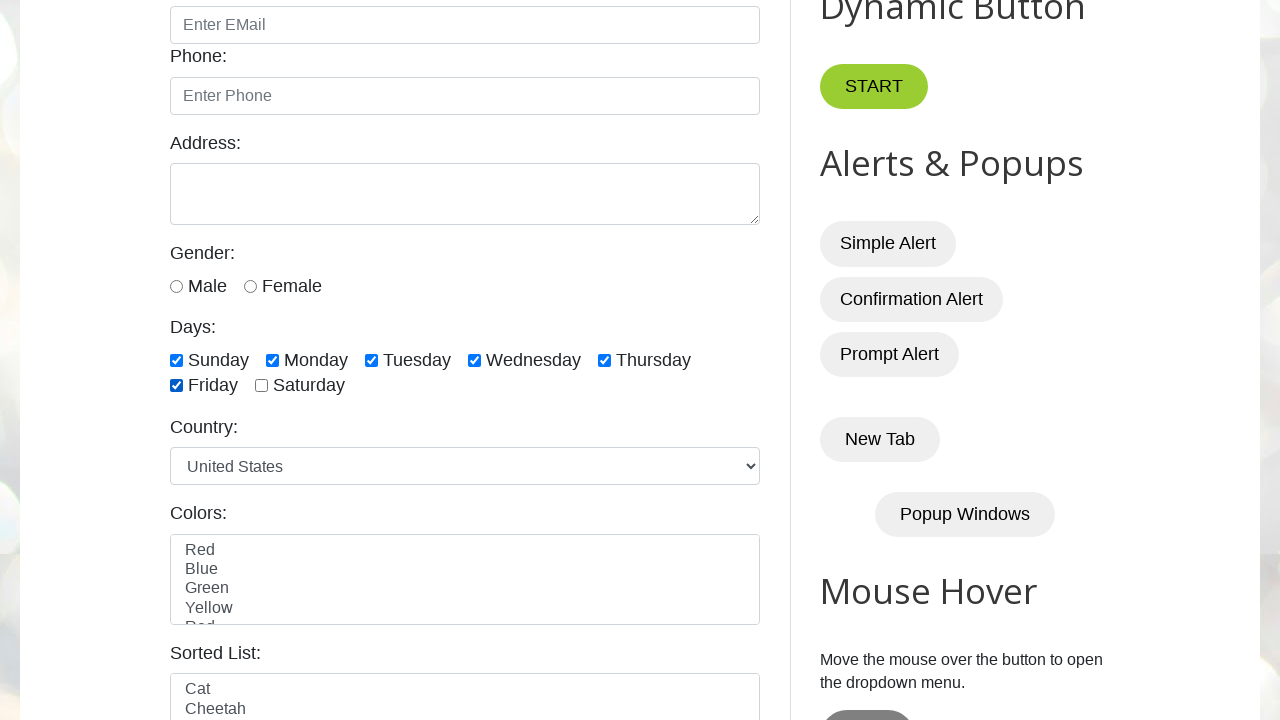

Clicked checkbox 6 to select it at (262, 386) on input.form-check-input[type='checkbox'] >> nth=6
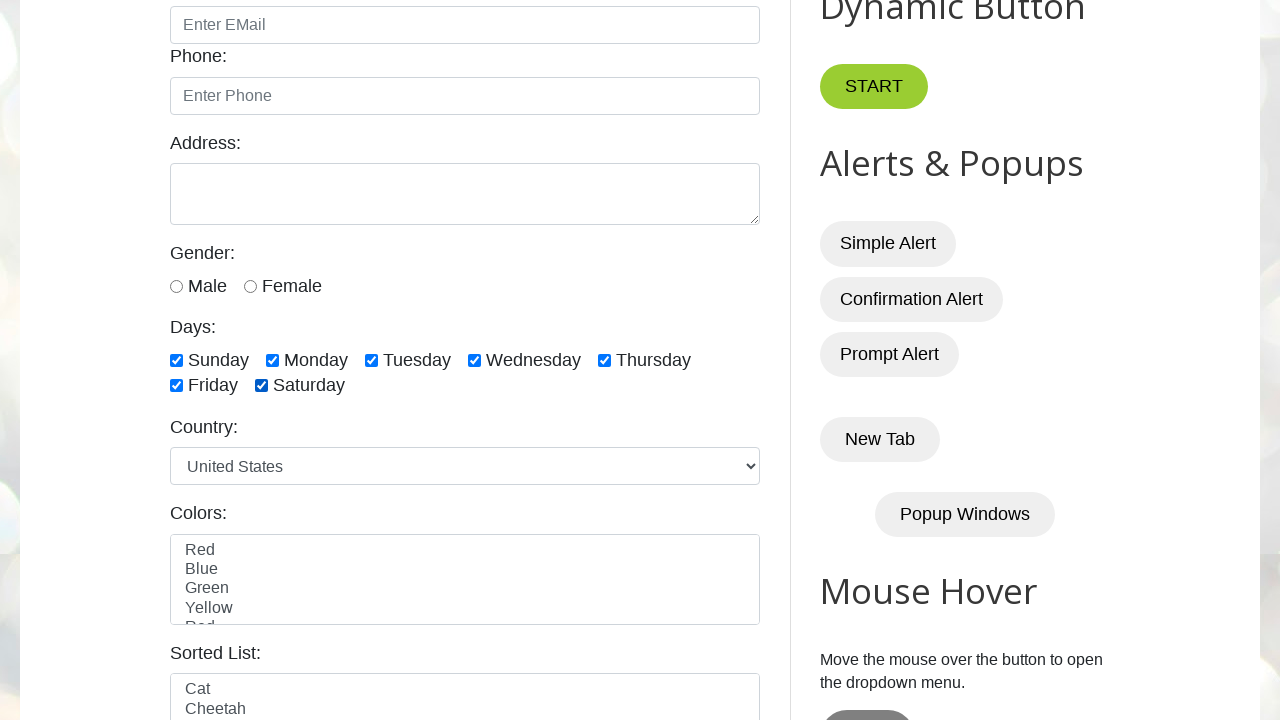

Clicked male radio button for gender selection at (176, 286) on input#male
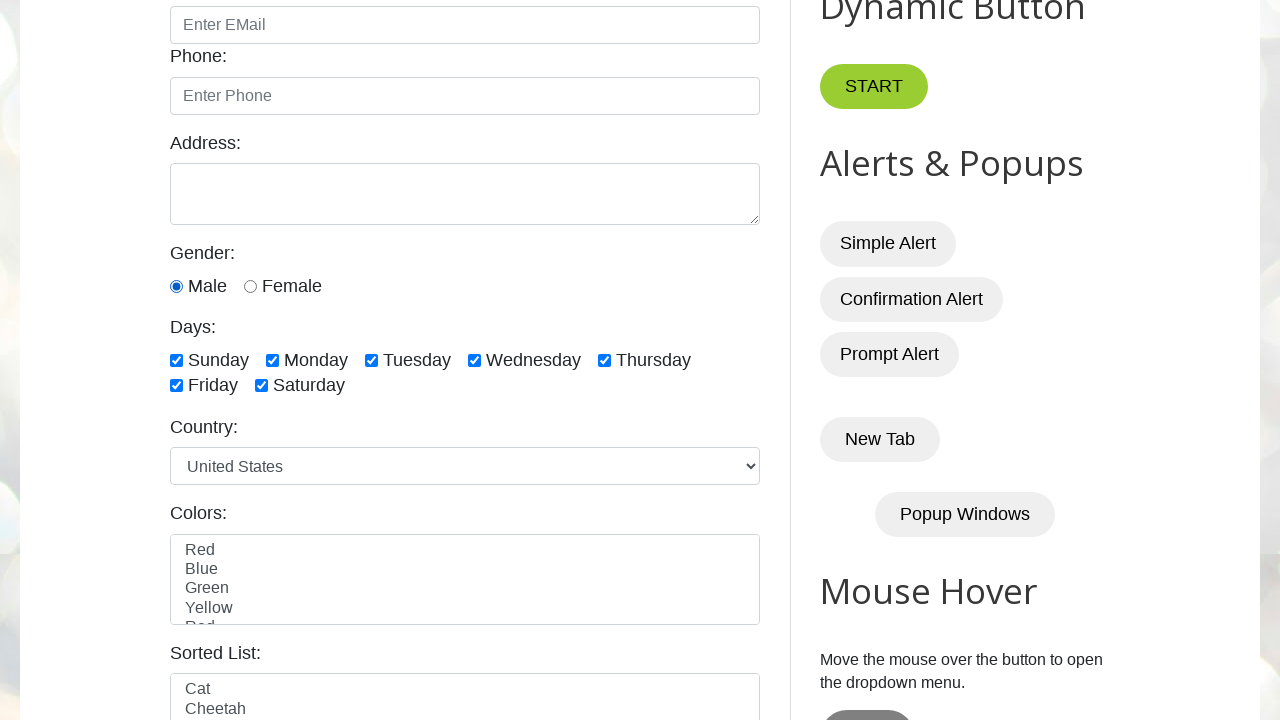

Clicked female radio button for gender selection at (250, 286) on input#female
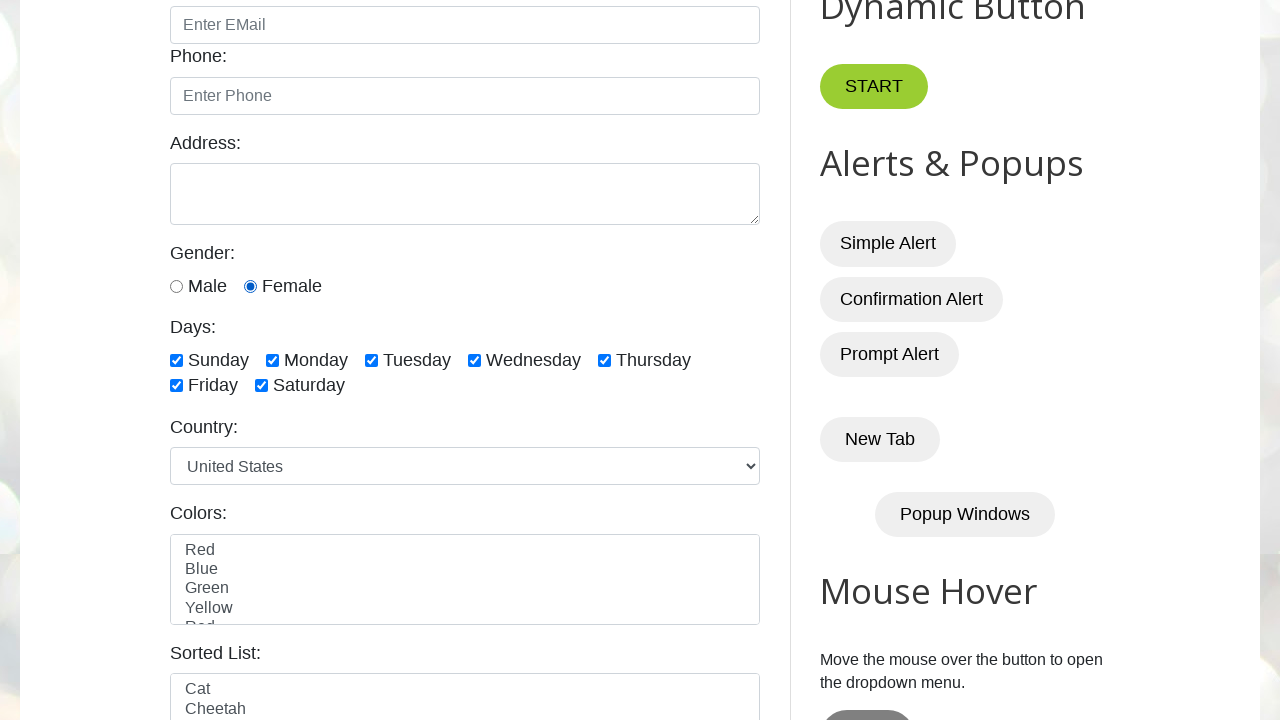

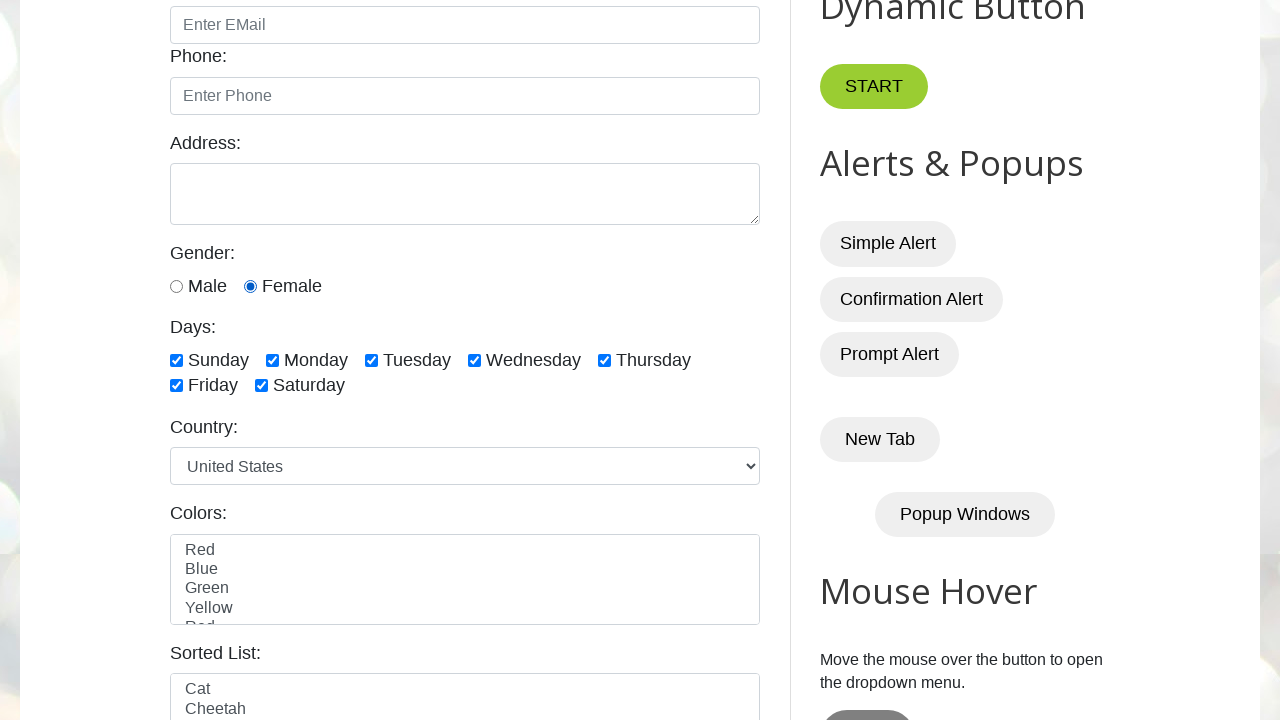